Tests browser window handling by clicking a link that opens a new window, switching to the new window, and verifying the content displays correctly.

Starting URL: https://the-internet.herokuapp.com/windows

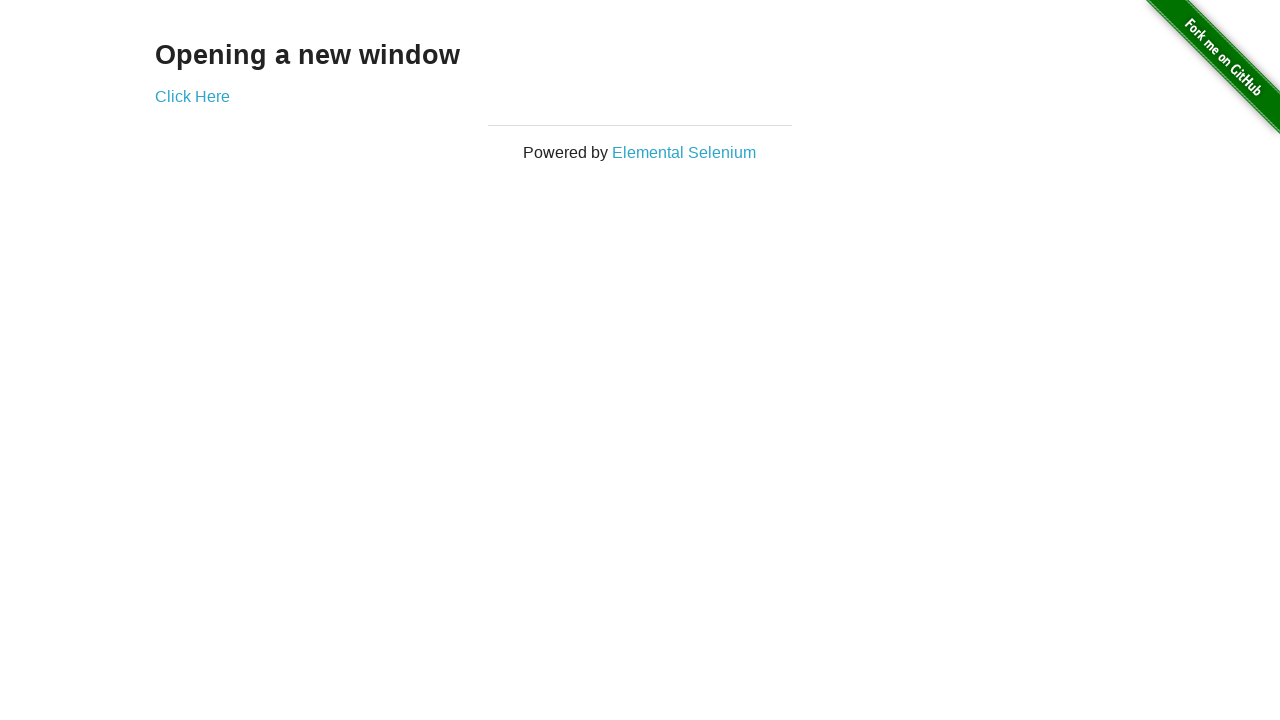

Clicked 'Click Here' link to open new window at (192, 96) on xpath=//*[contains(text(), 'Click Here')]
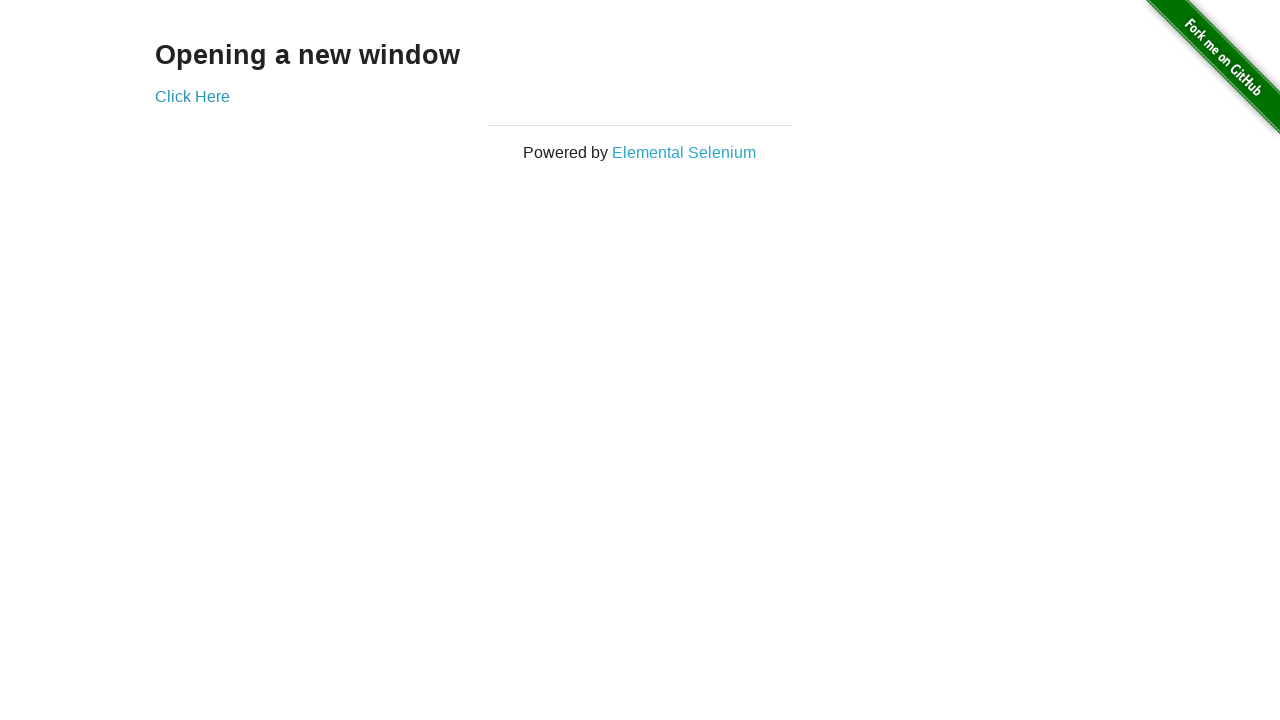

Captured new window page object
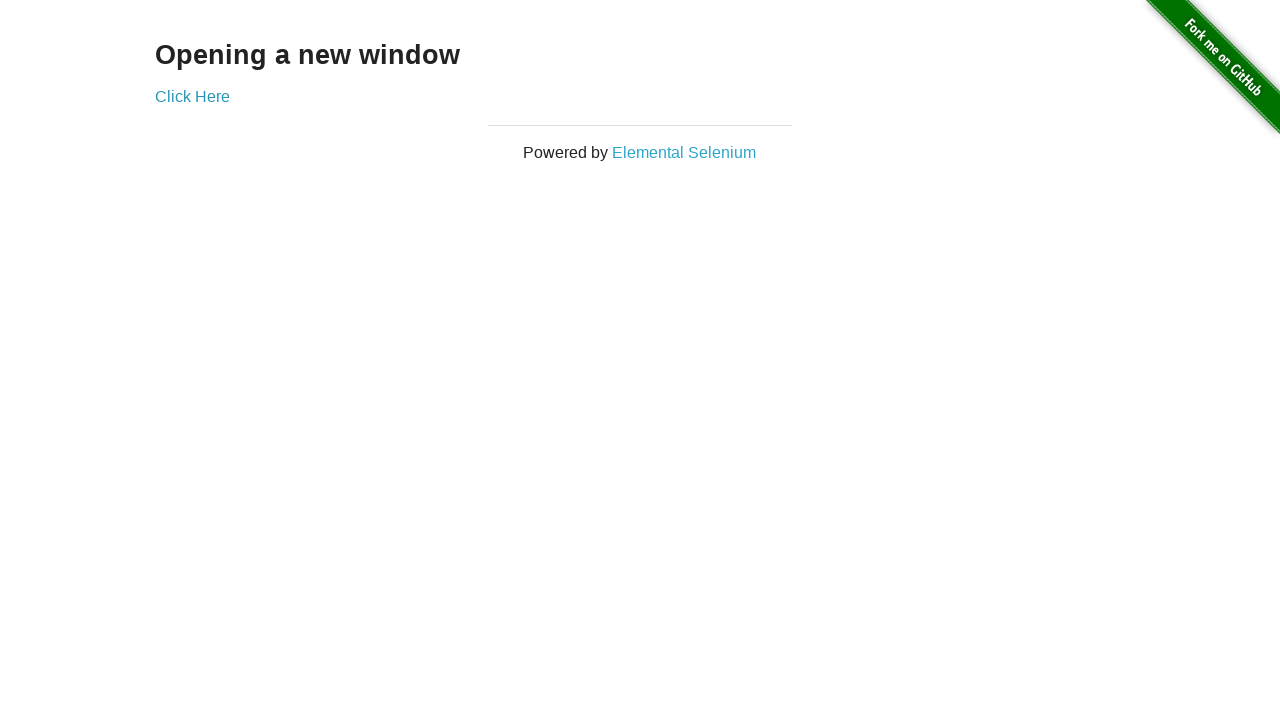

New window page loaded
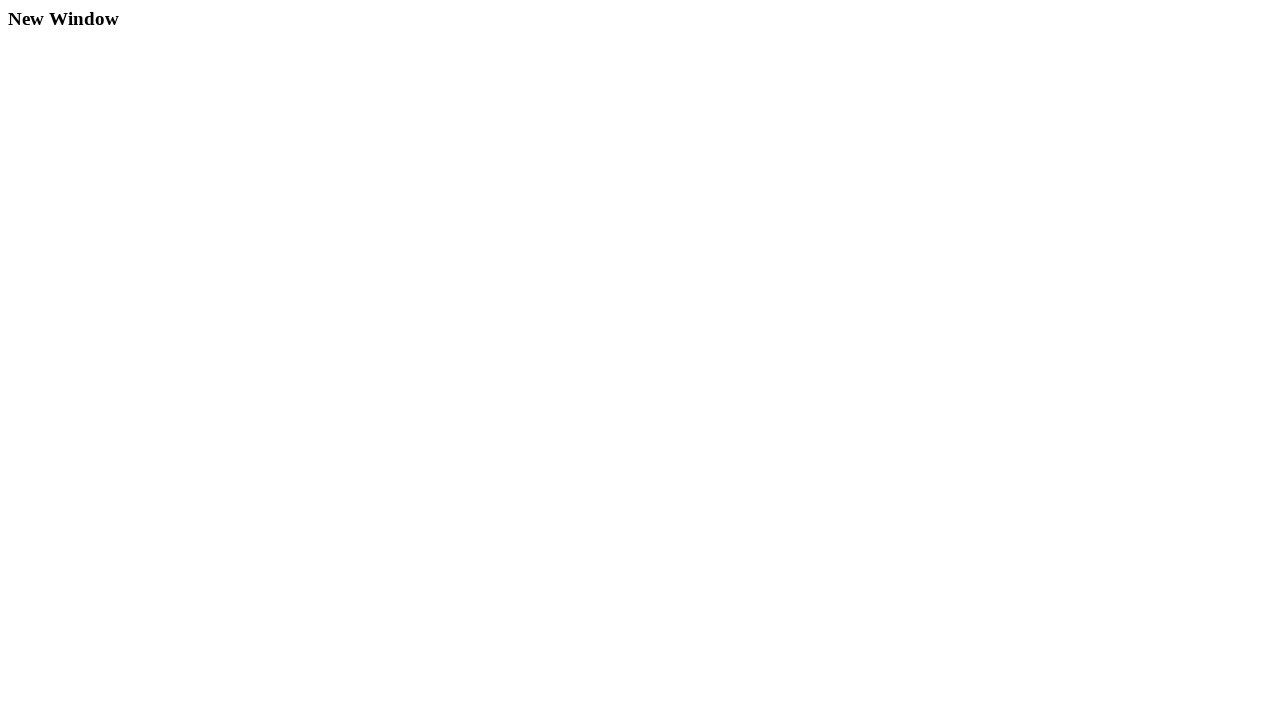

Located heading element in new window
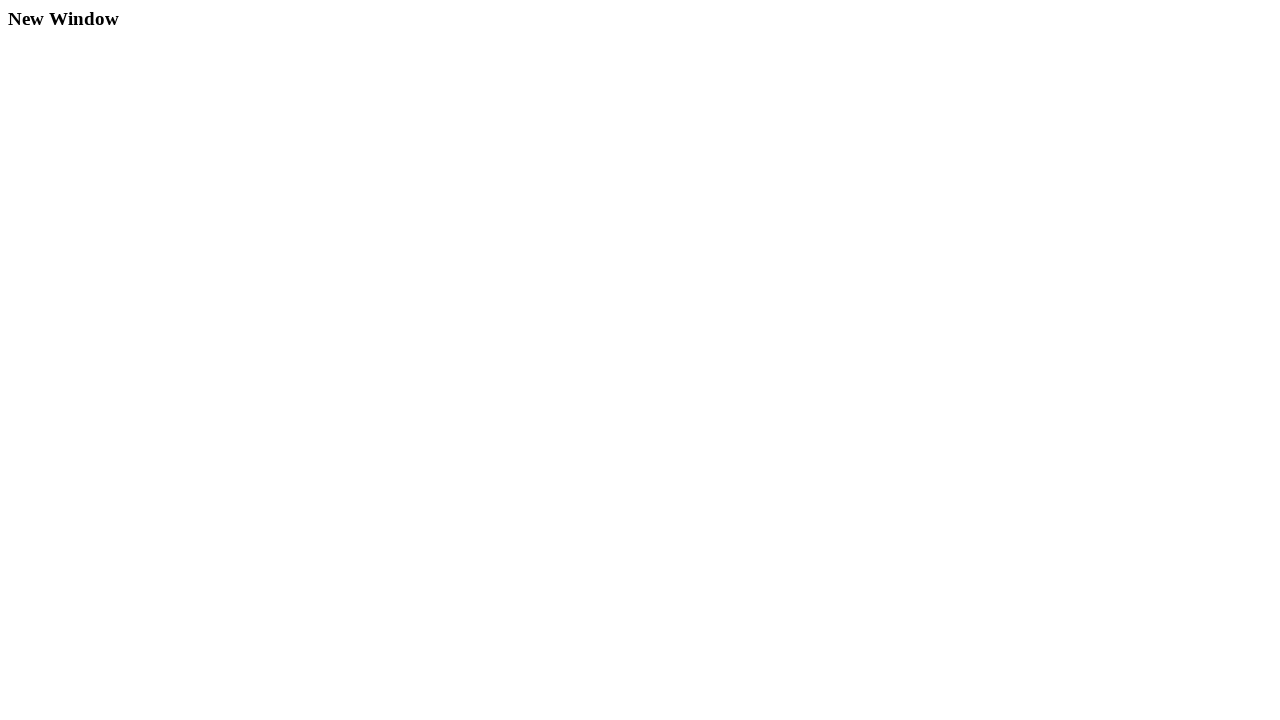

Heading element is visible and ready
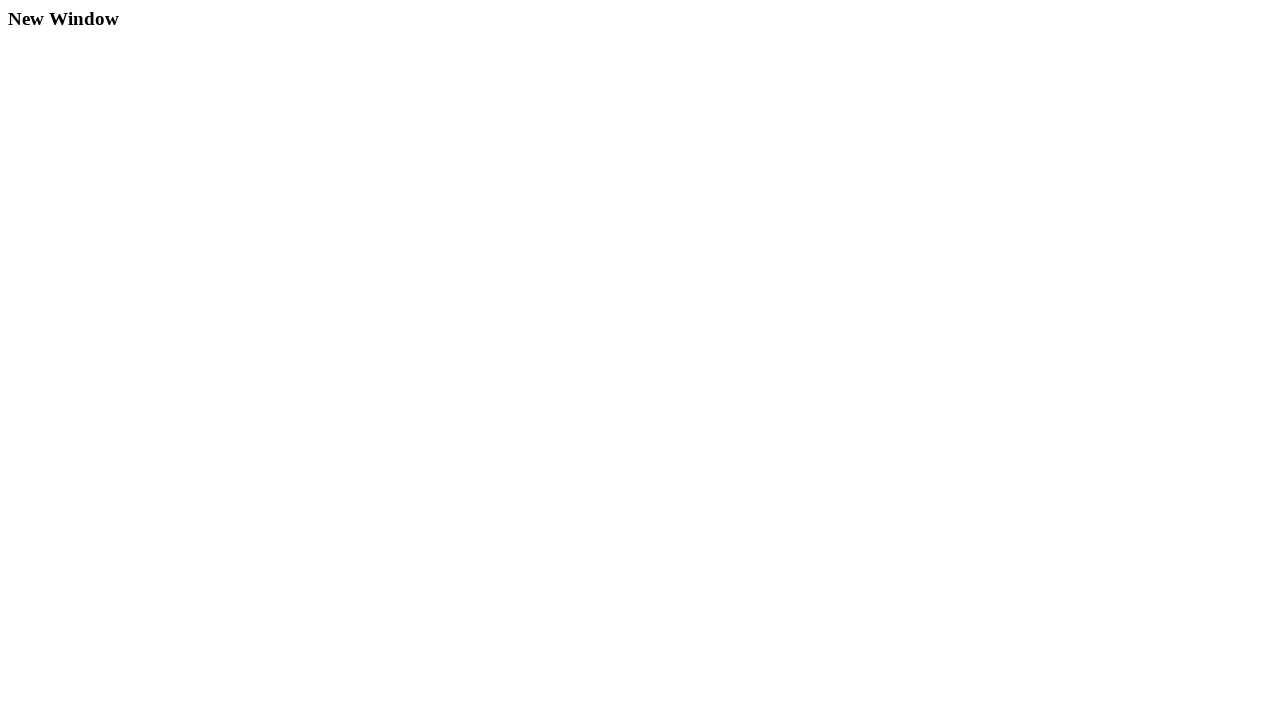

Retrieved heading text content: 'New Window'
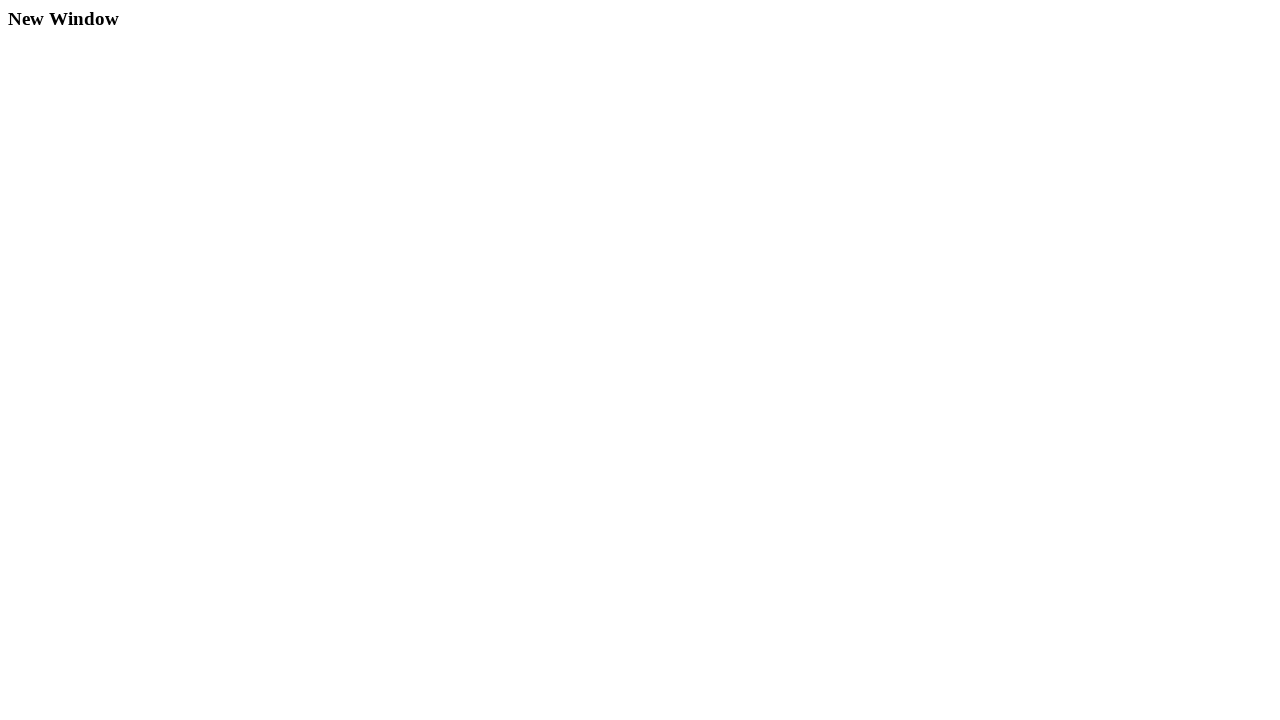

Printed heading text: 'New Window'
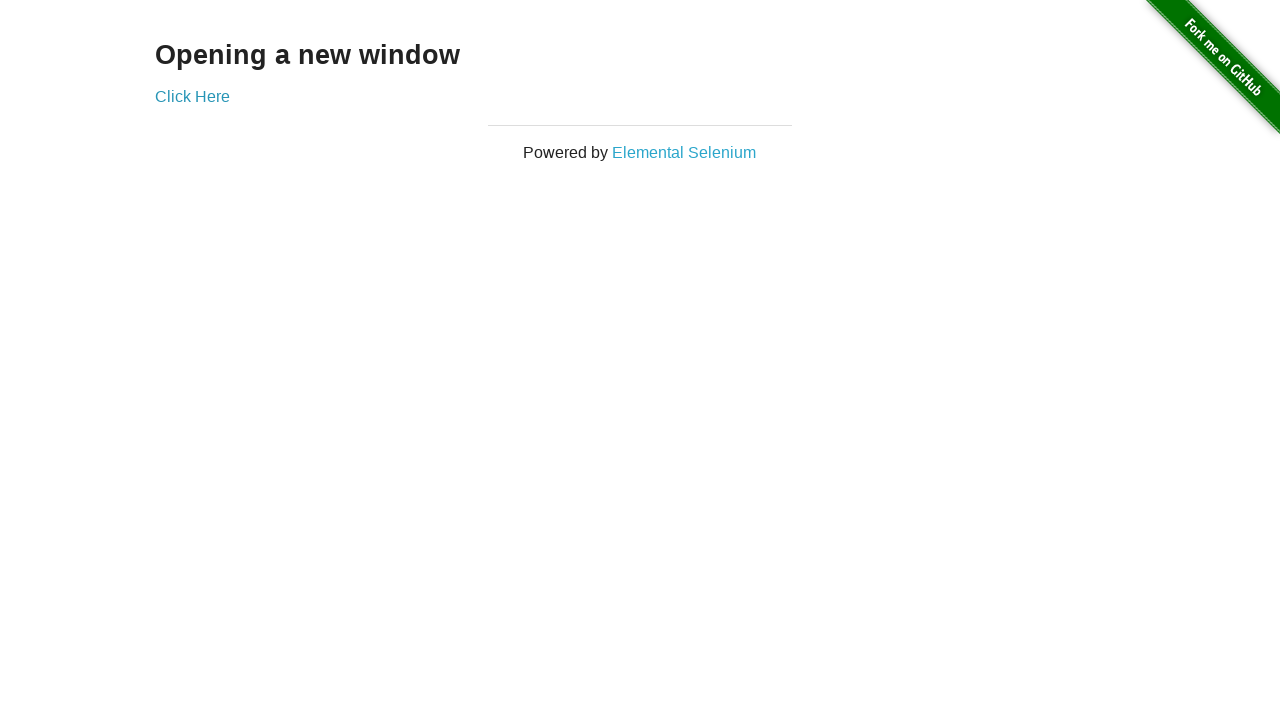

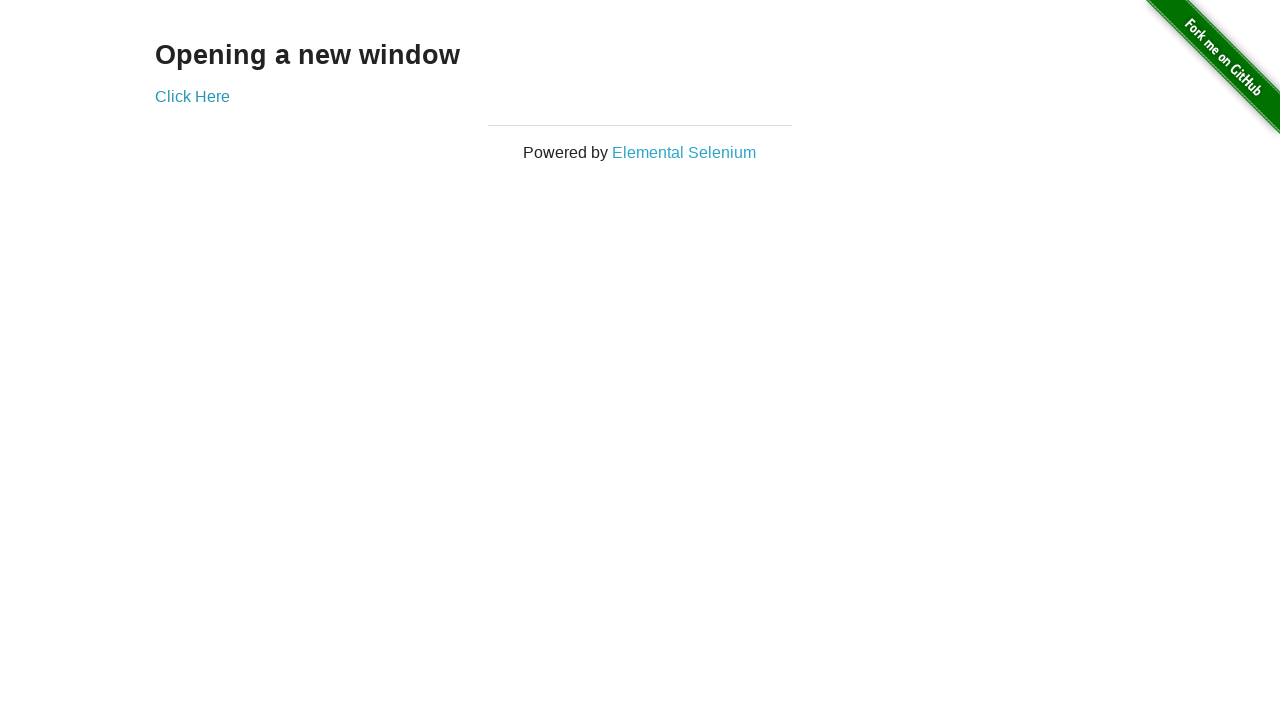